Navigates to the Selenium documentation website and scrolls to the News section

Starting URL: https://www.selenium.dev/

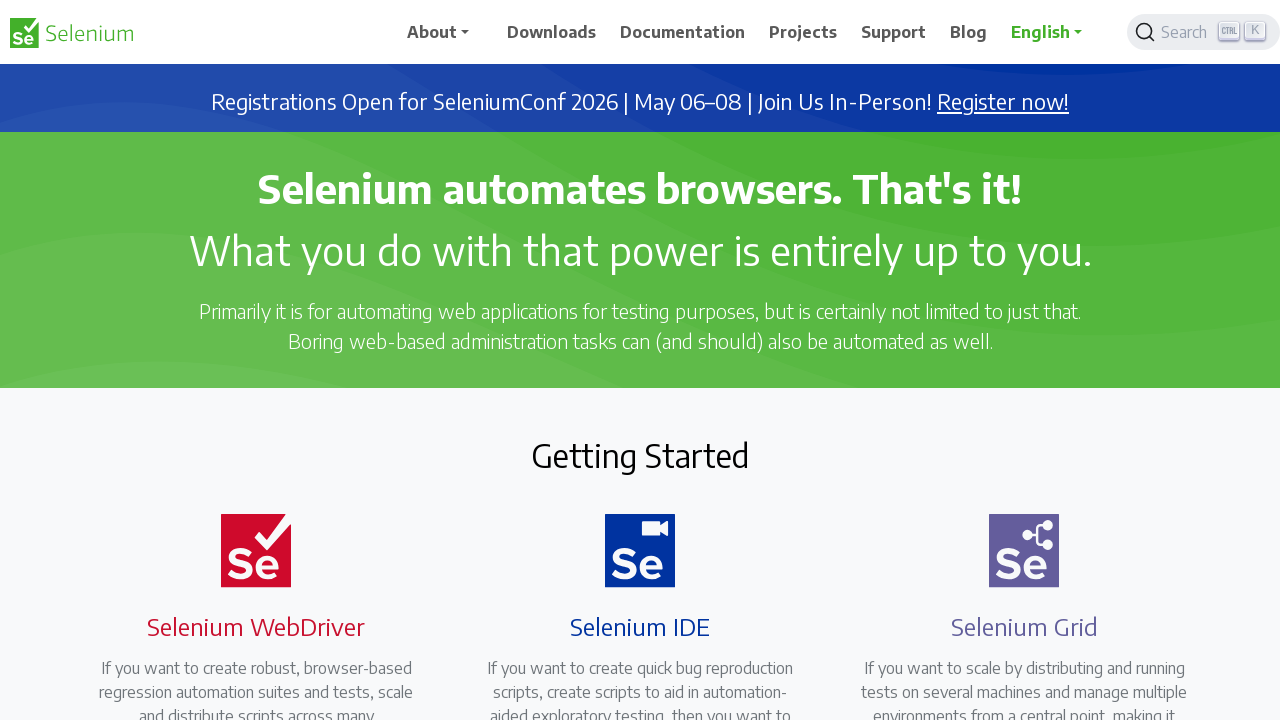

Navigated to Selenium documentation website
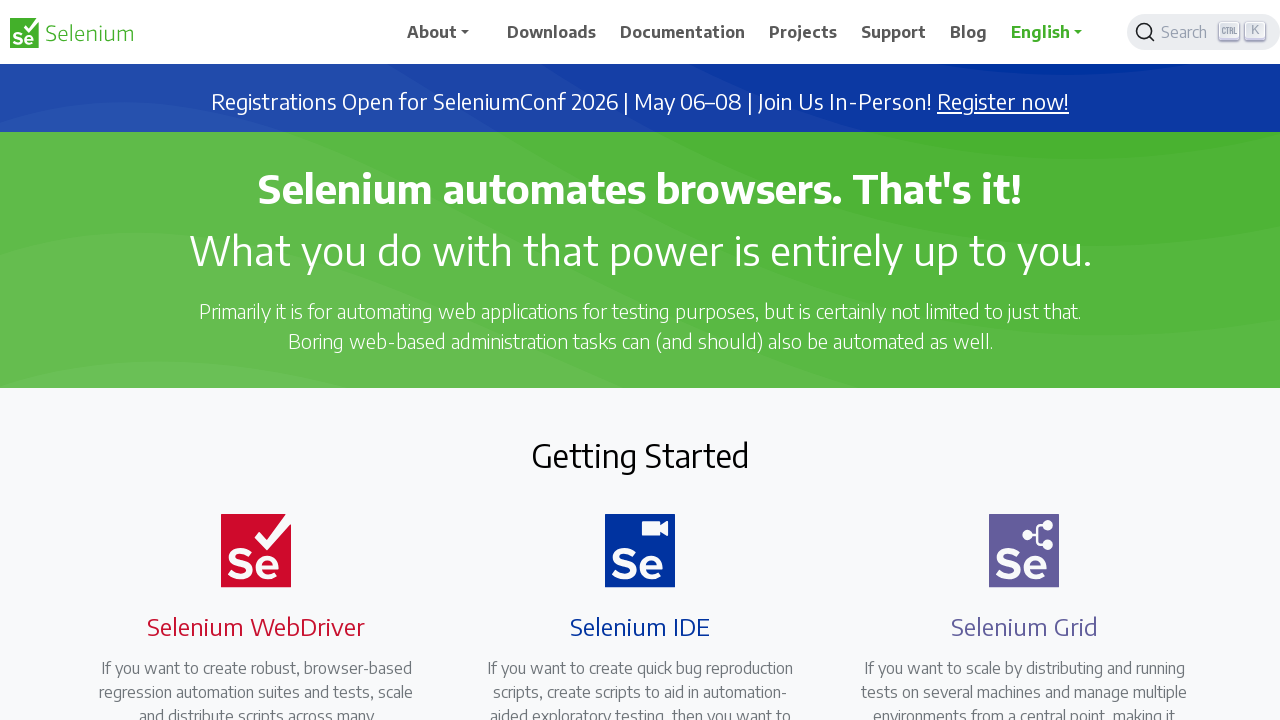

Located News heading element
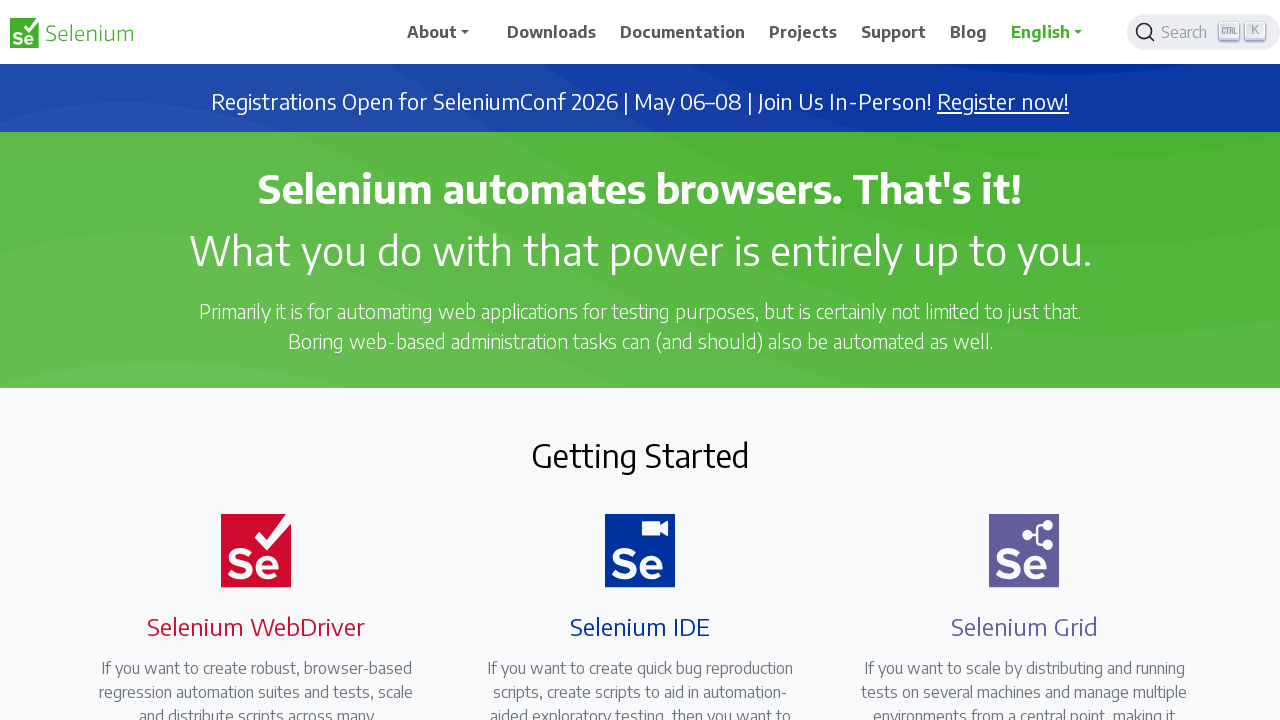

Scrolled to the News section
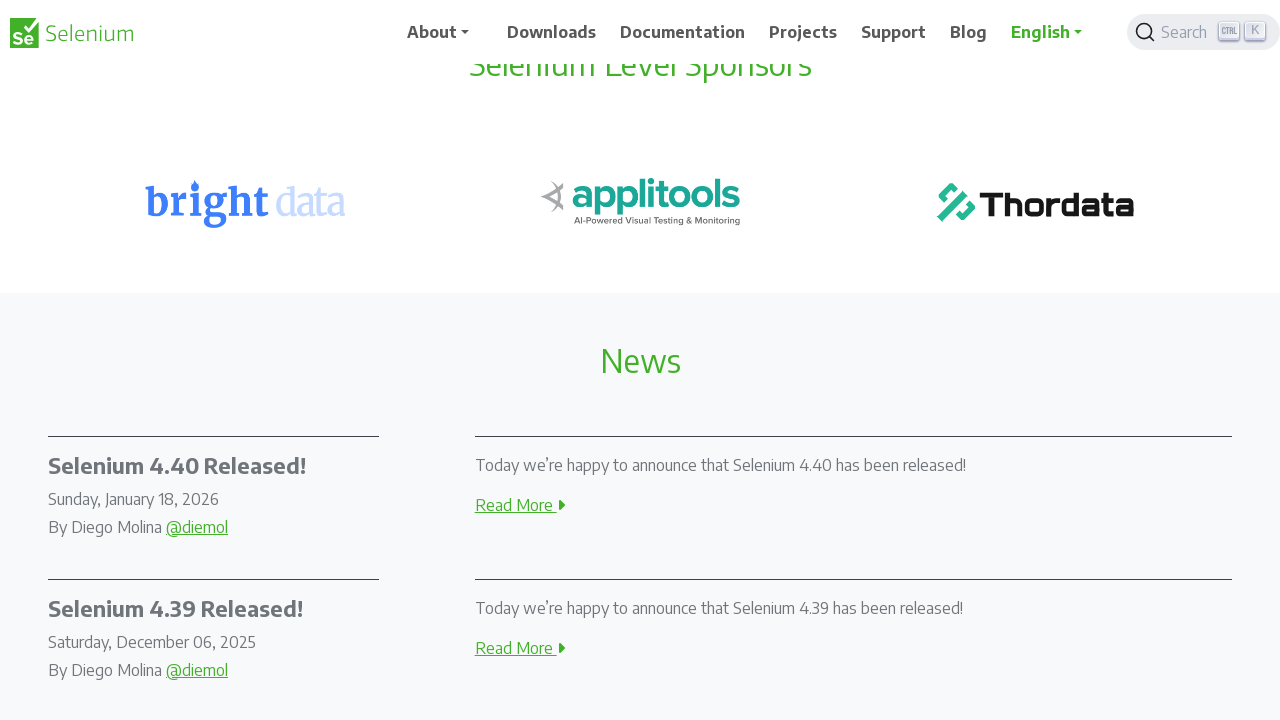

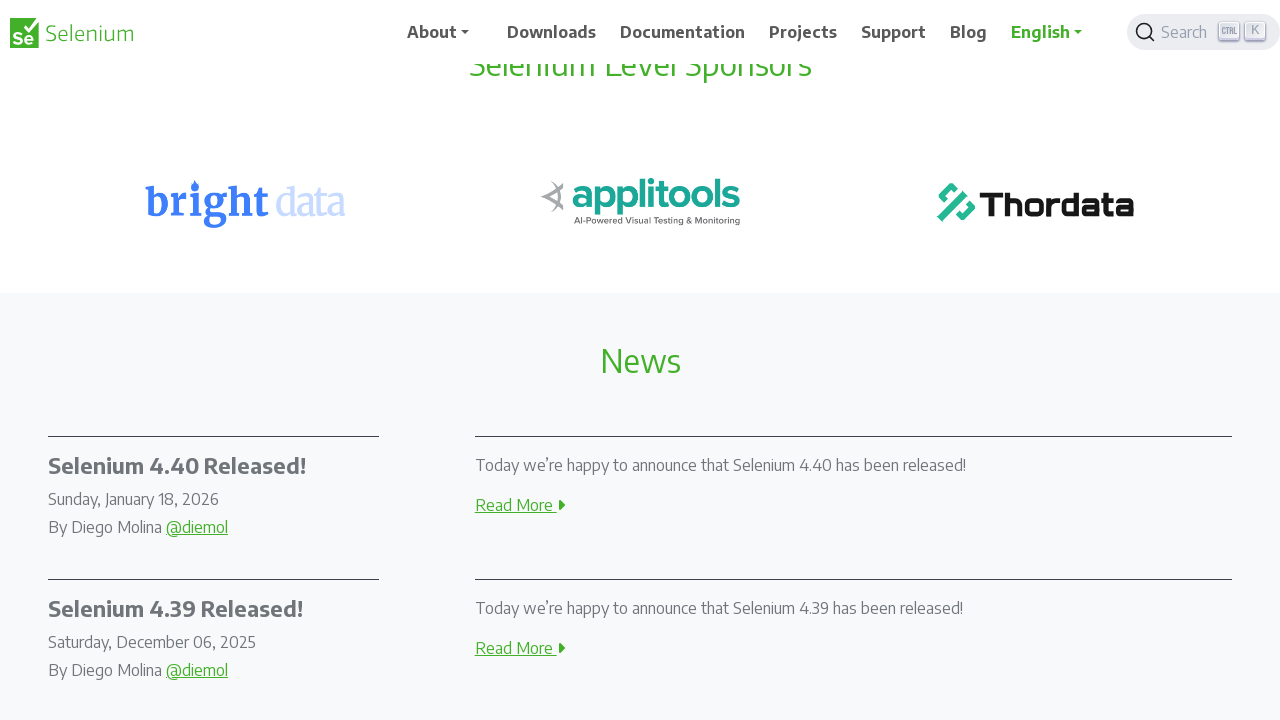